Tests dismissing a simple alert popup by clicking the alert button and dismissing the alert

Starting URL: https://demoqa.com/alerts

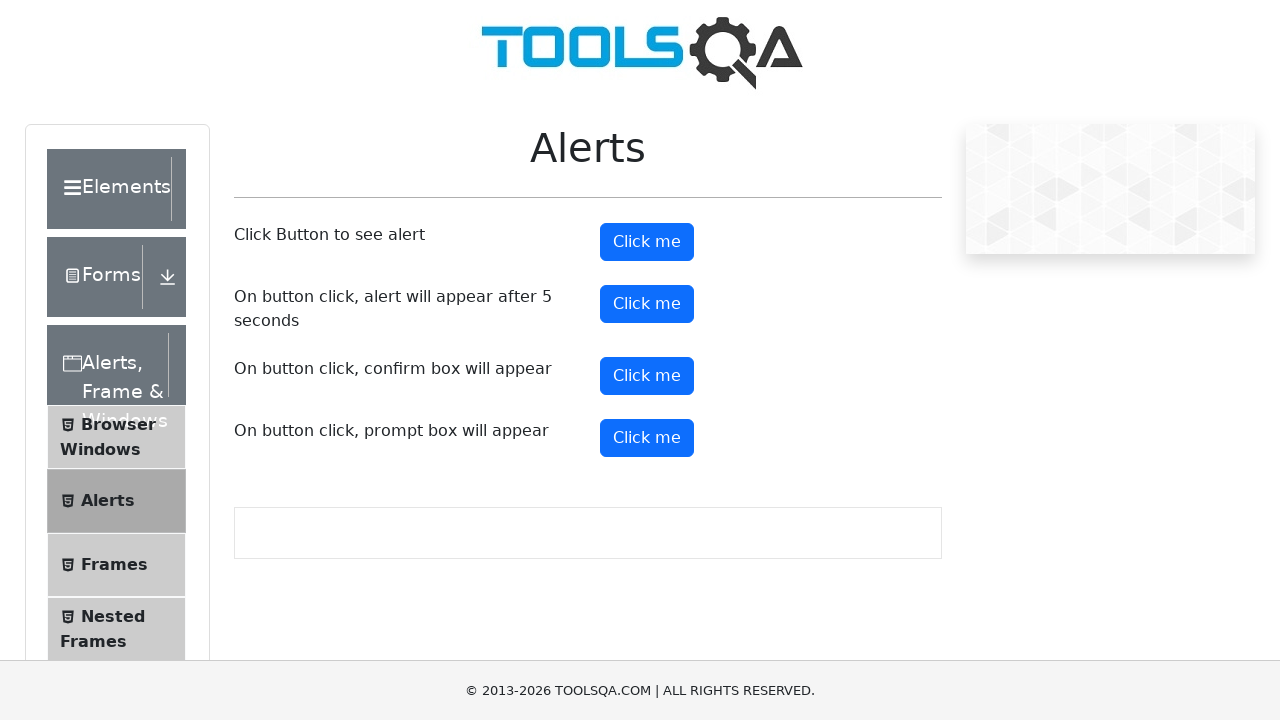

Clicked the alert button to trigger the alert popup at (647, 242) on #alertButton
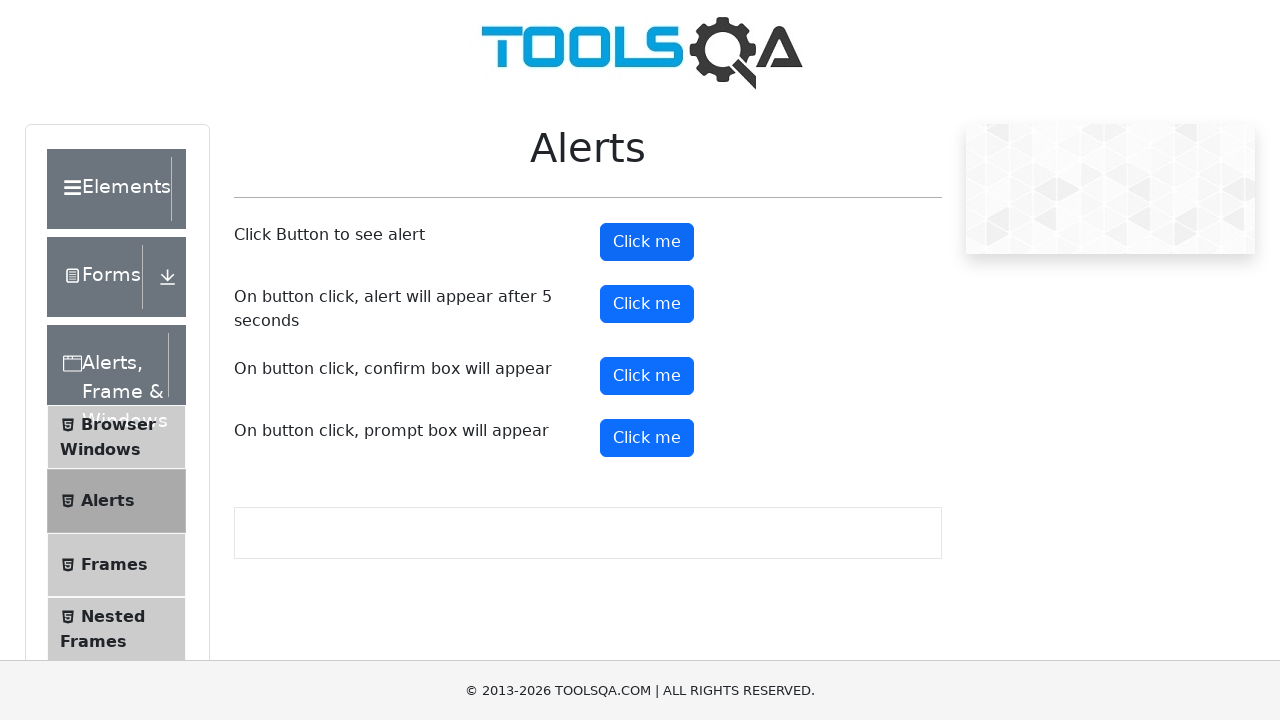

Set up dialog handler to dismiss the alert
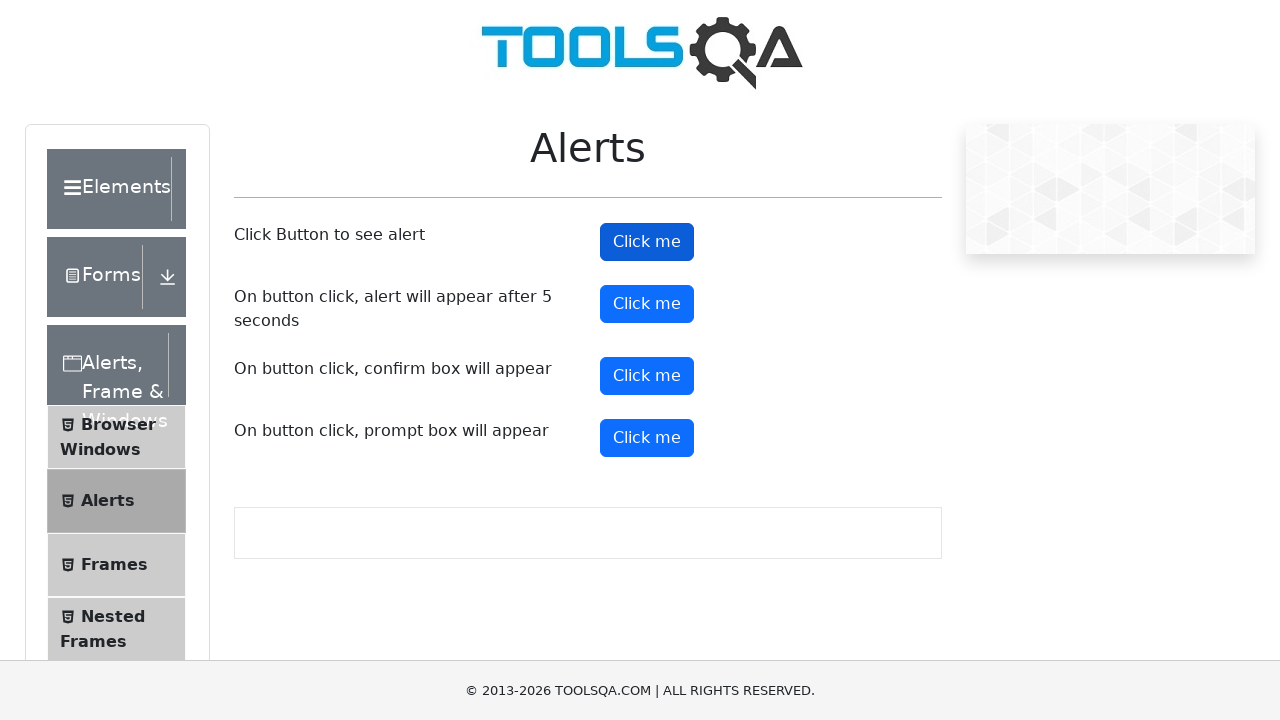

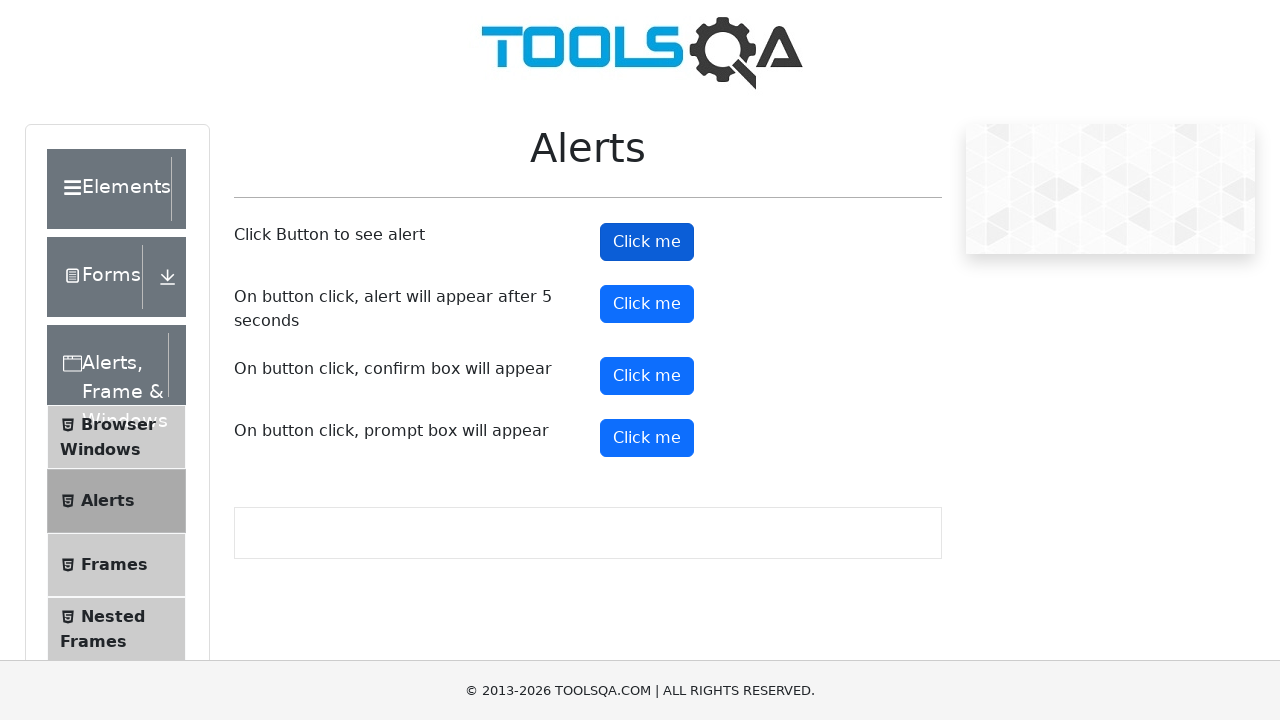